Tests input field functionality by entering a number, clearing it, and entering a different number

Starting URL: http://the-internet.herokuapp.com/inputs

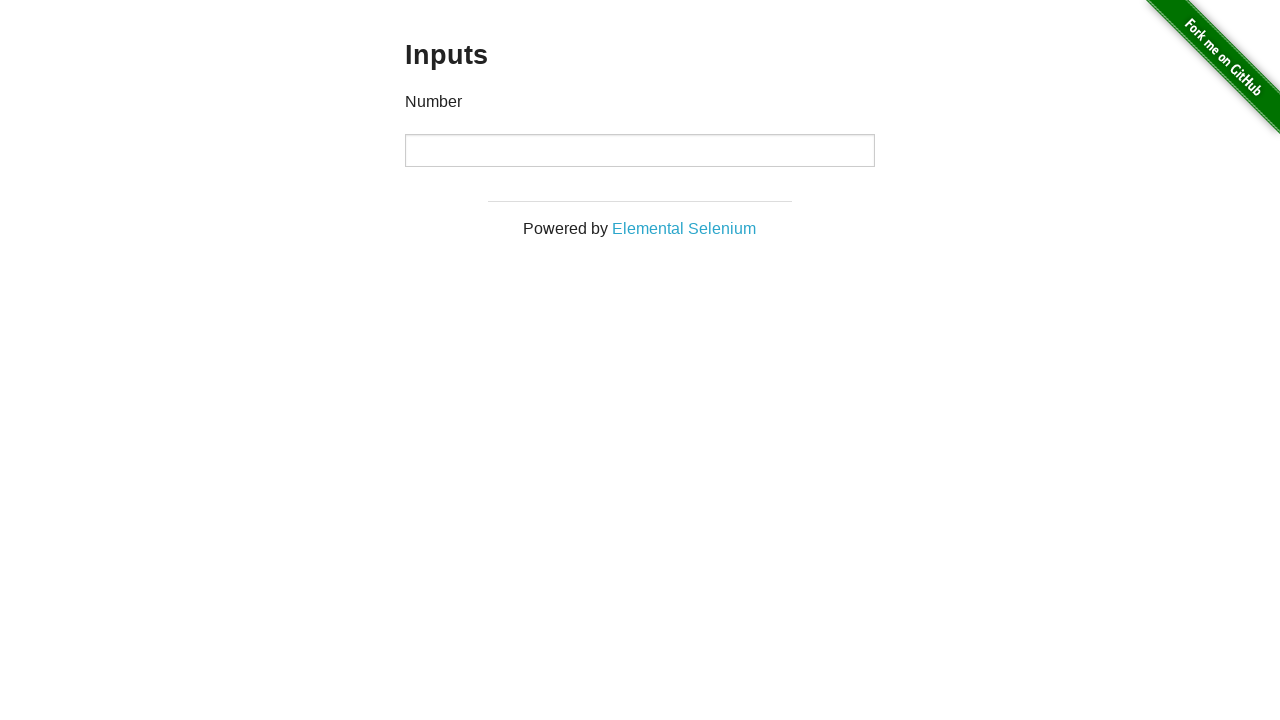

Entered '1000' into the input field on input
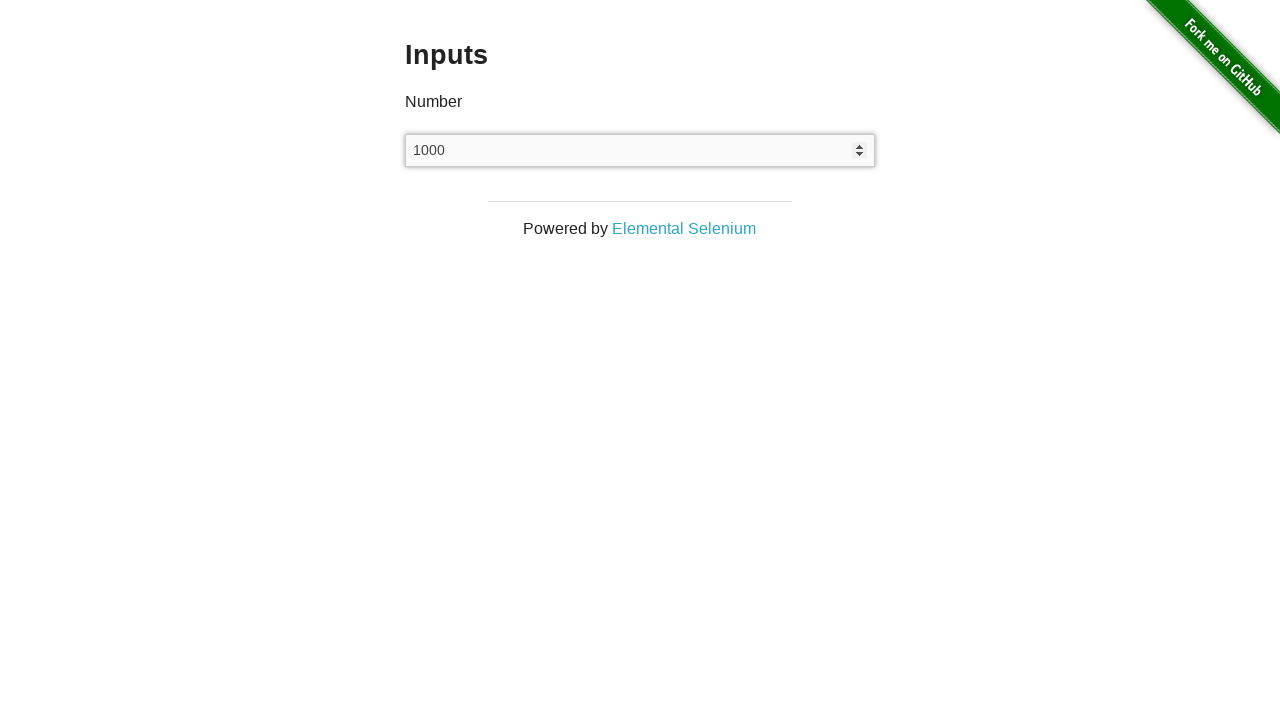

Waited 2 seconds
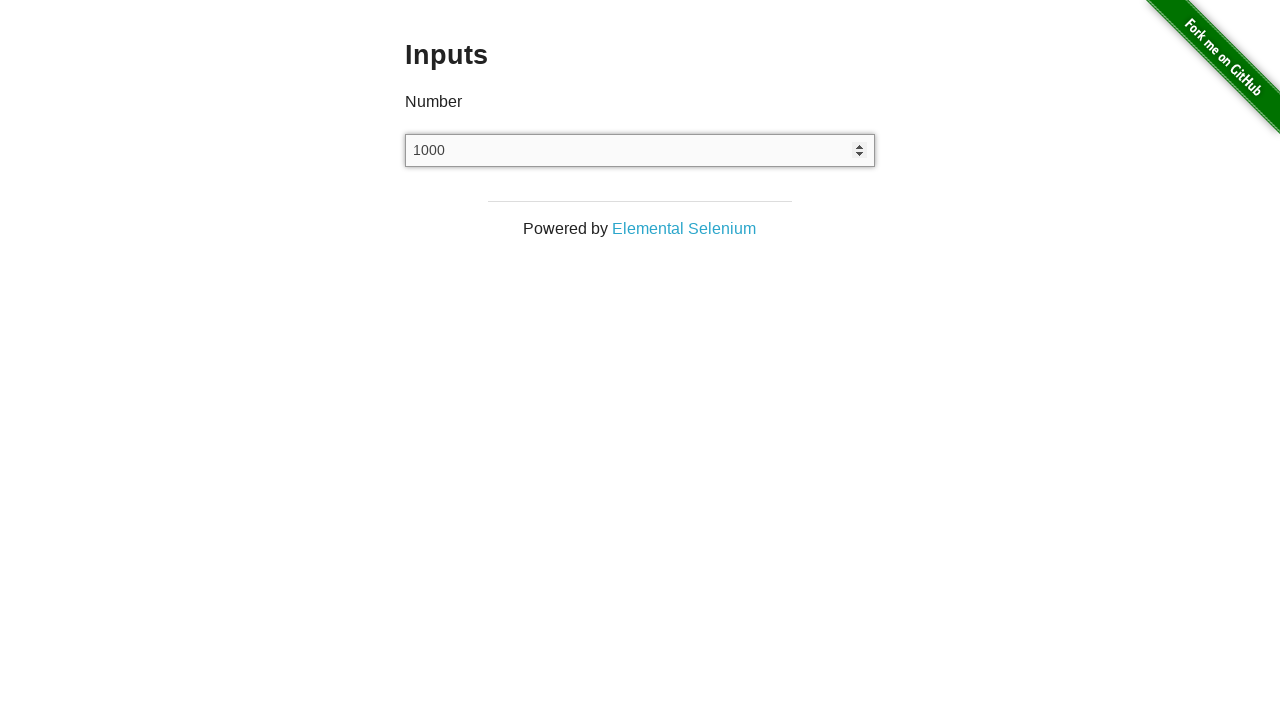

Located the input element
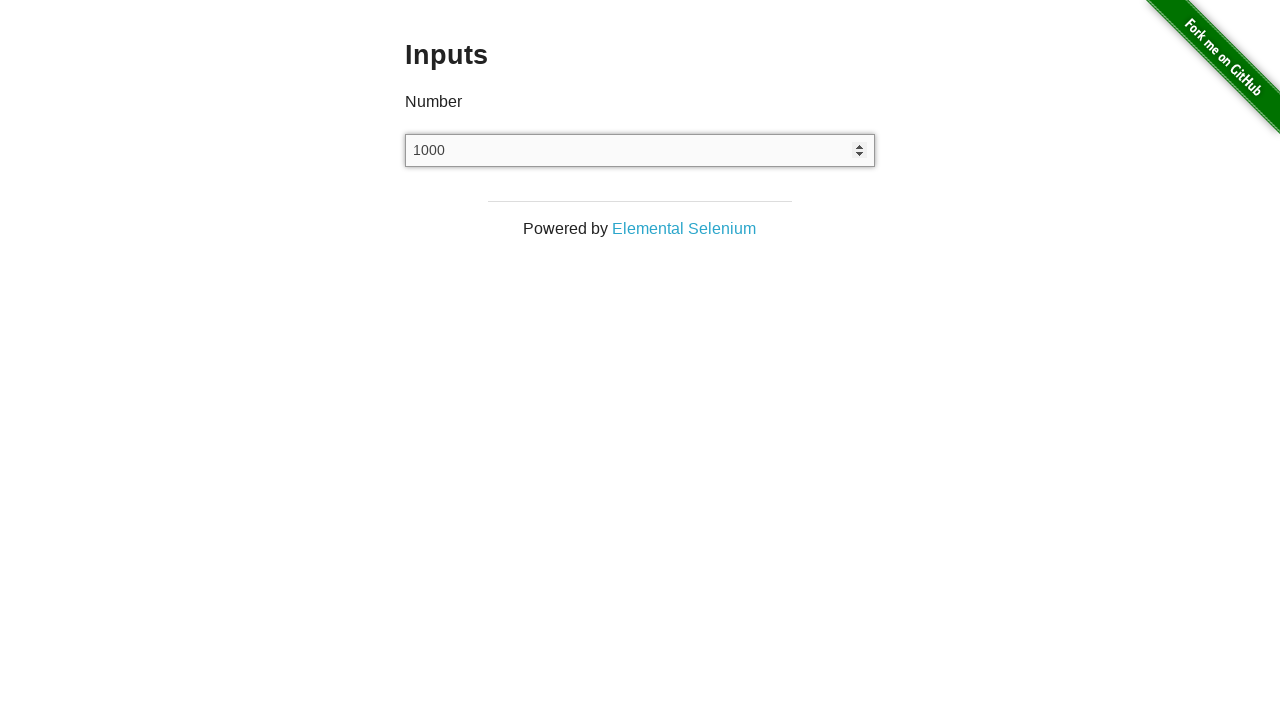

Cleared the input field on input
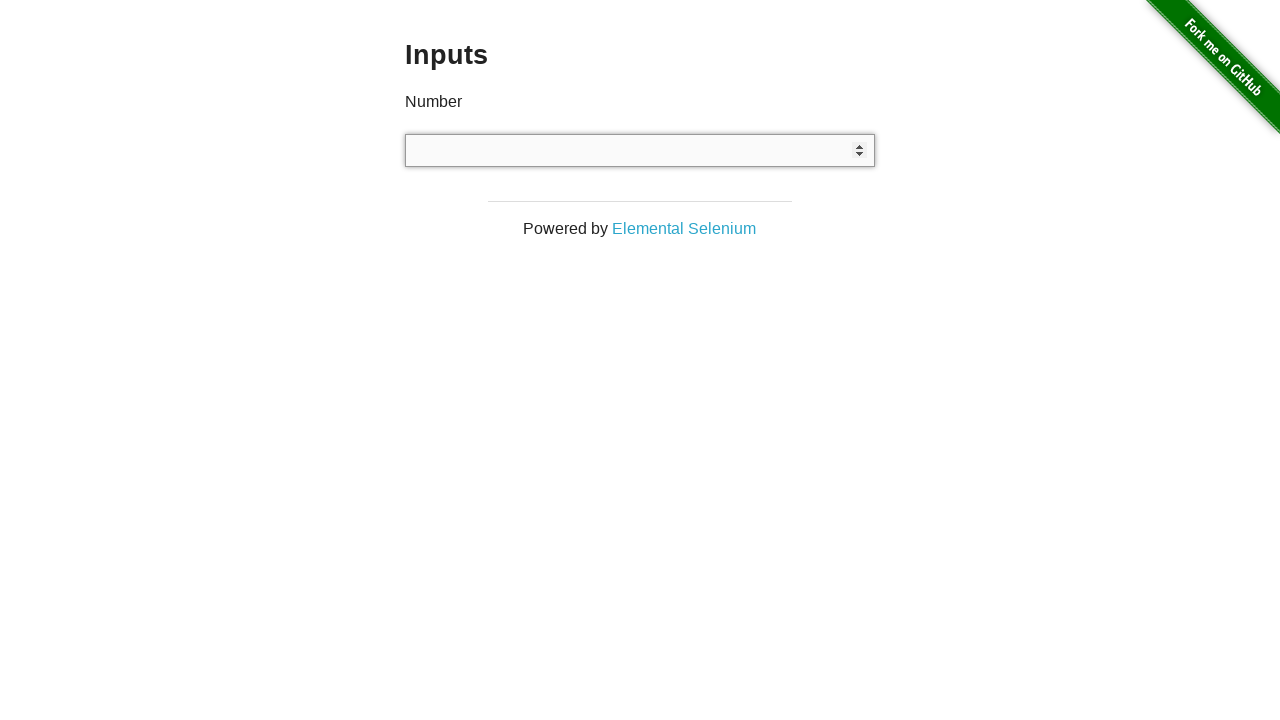

Waited 2 seconds
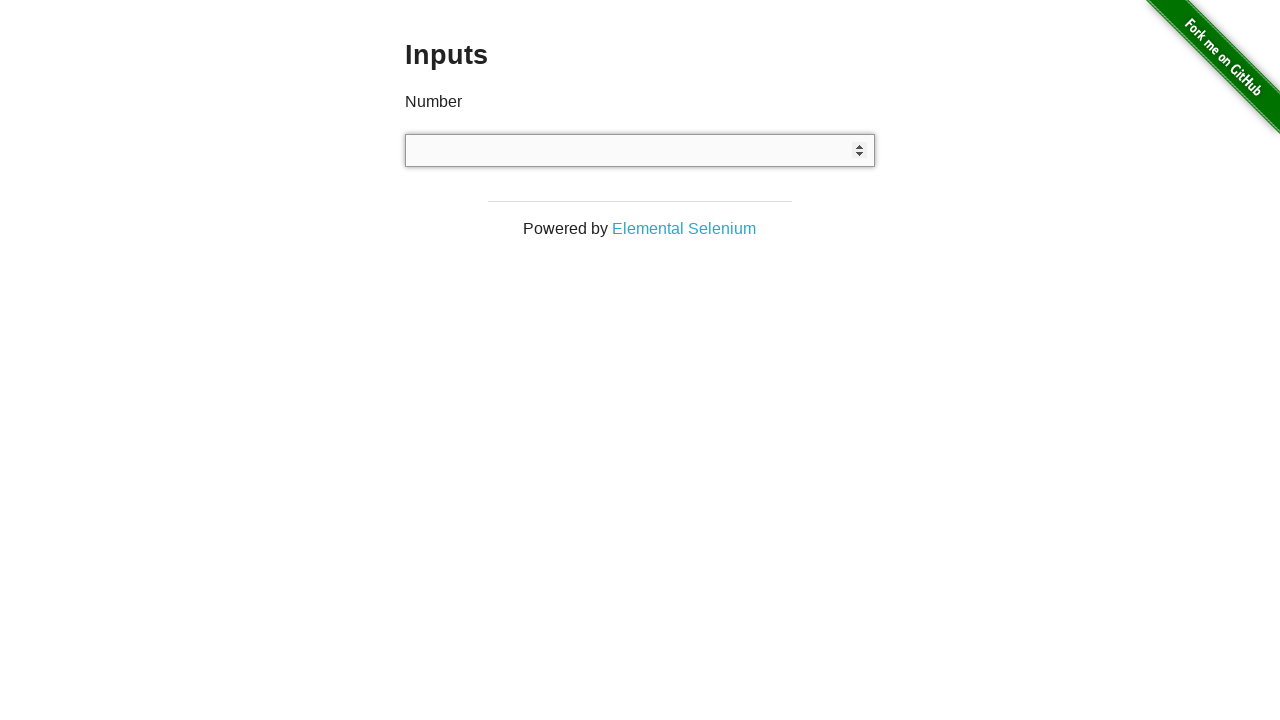

Entered '999' into the input field on input
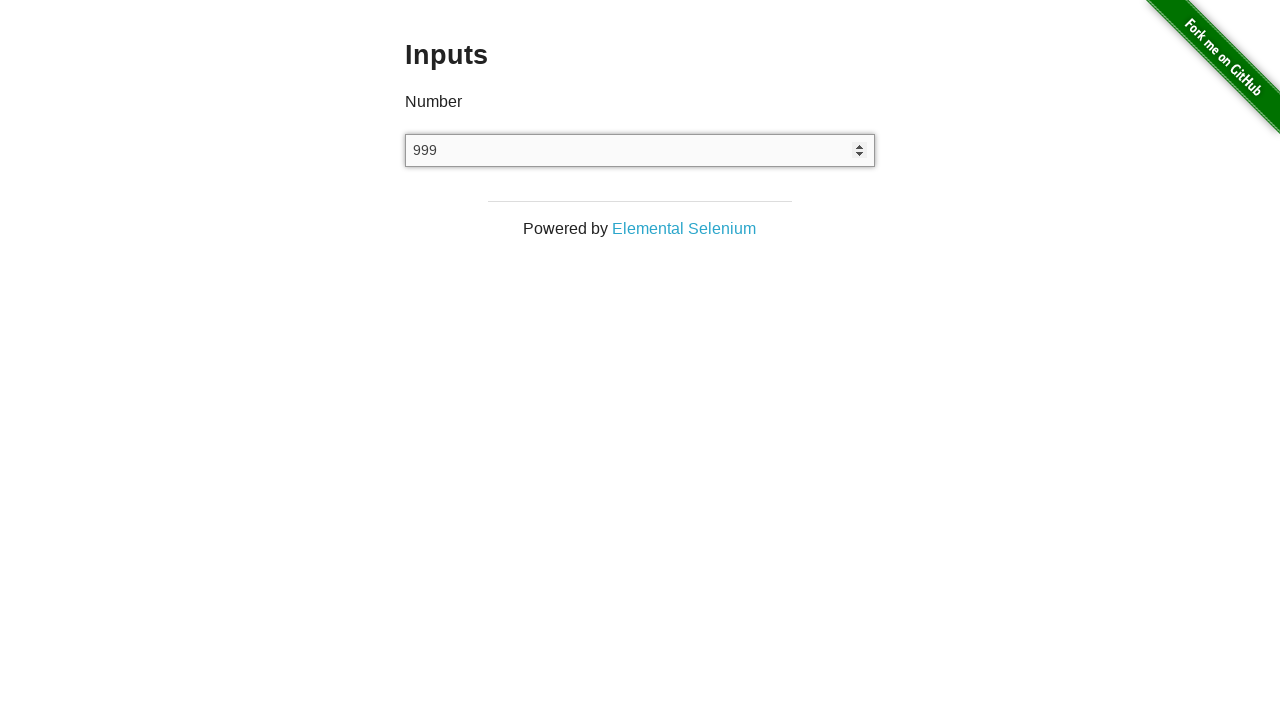

Waited 2 seconds to see the result
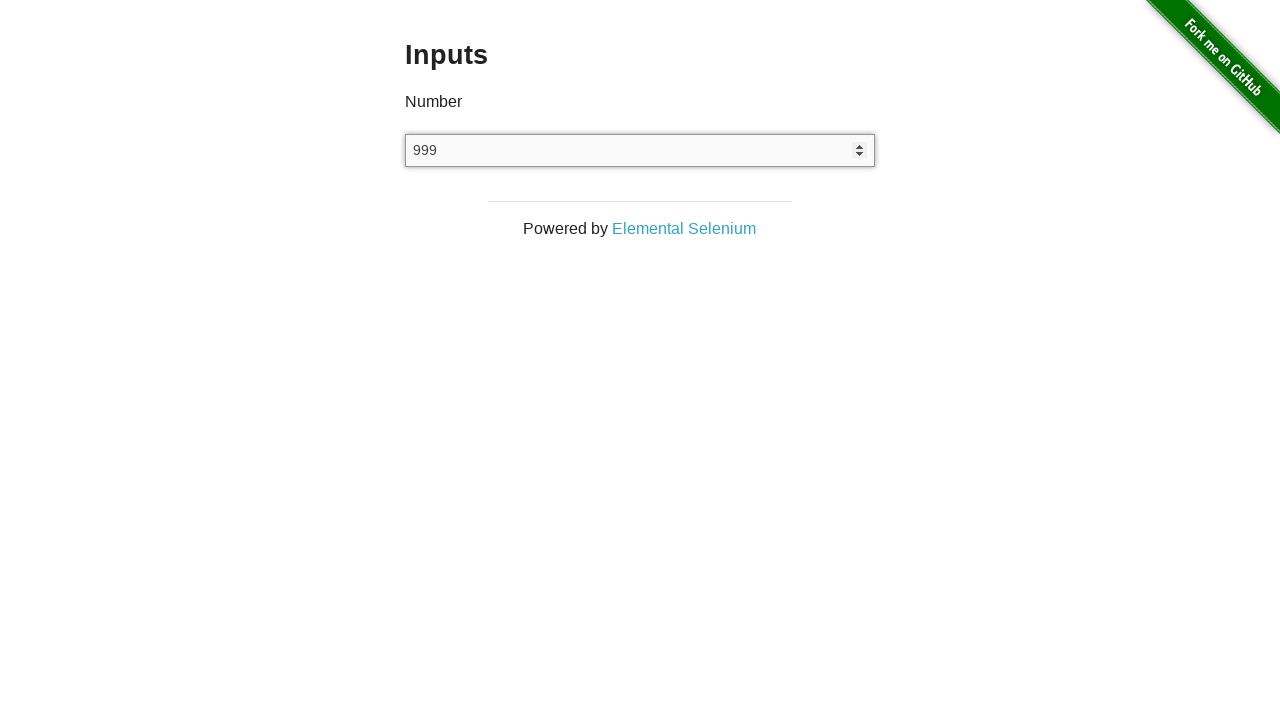

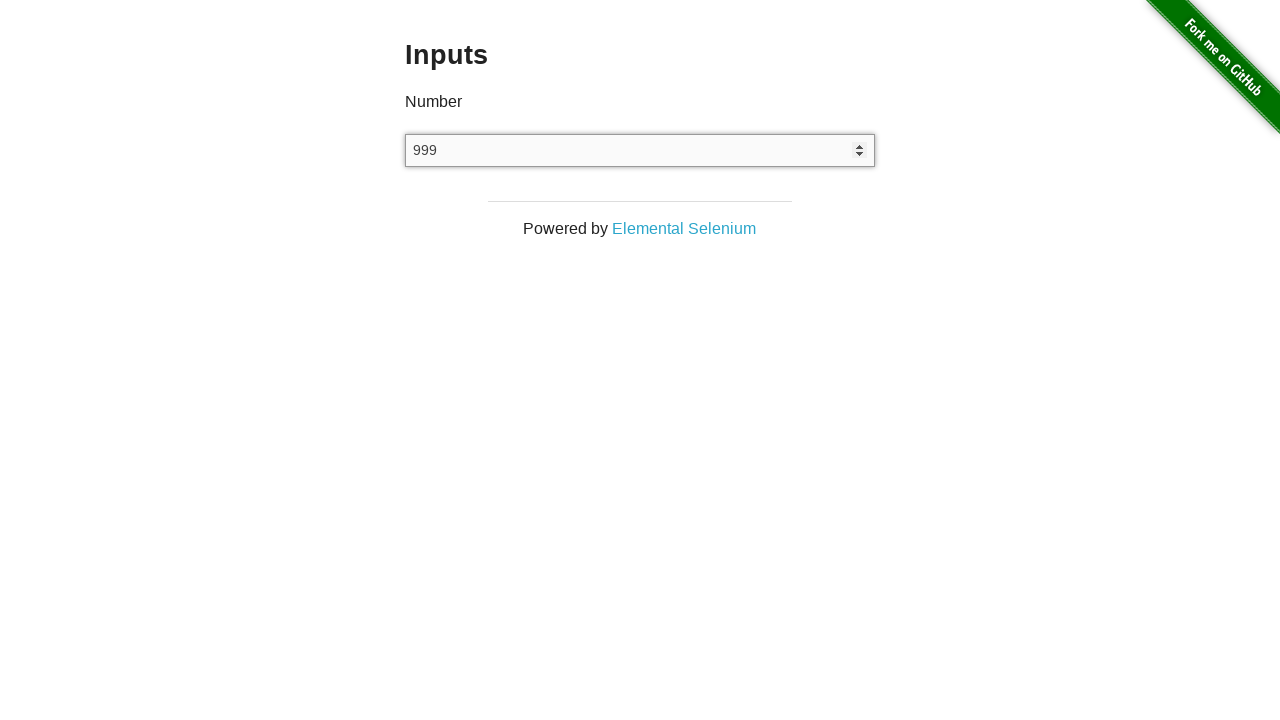